Tests that clicking the products link in the left menu navigates to the Parasoft products page

Starting URL: https://parabank.parasoft.com/

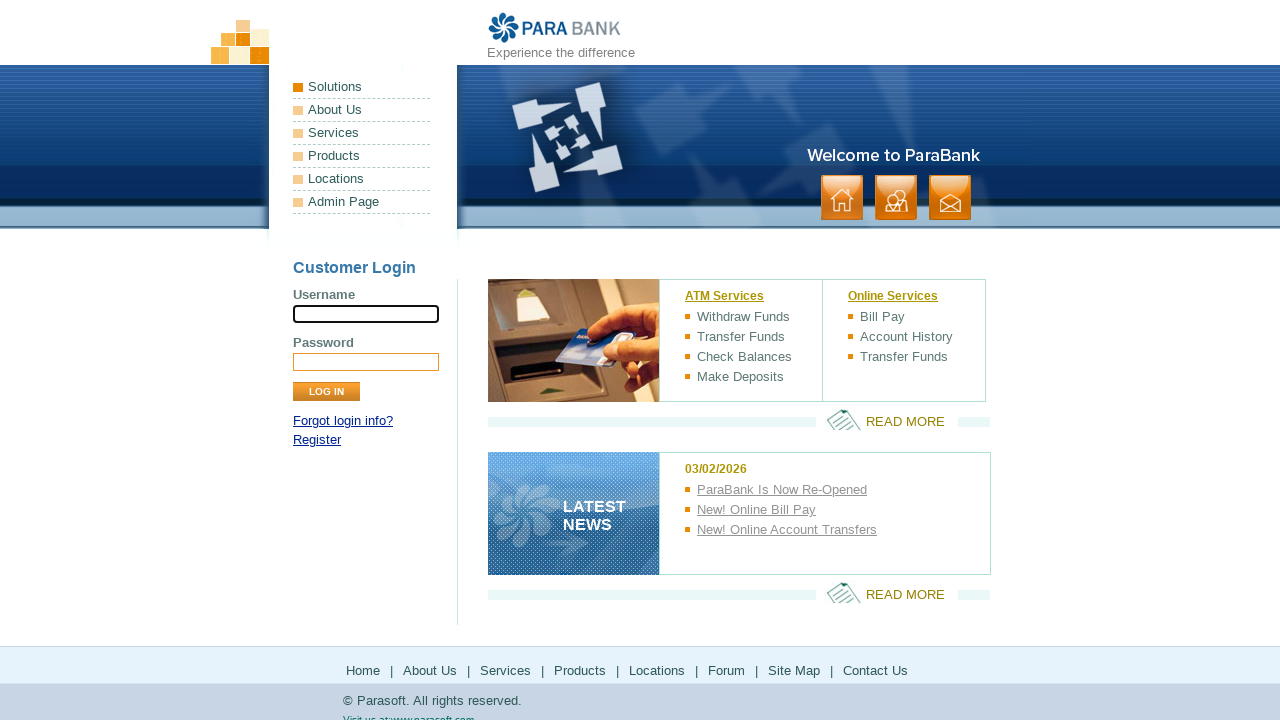

Clicked products link in left menu at (362, 156) on .leftmenu > li:nth-child(4) > a:nth-child(1)
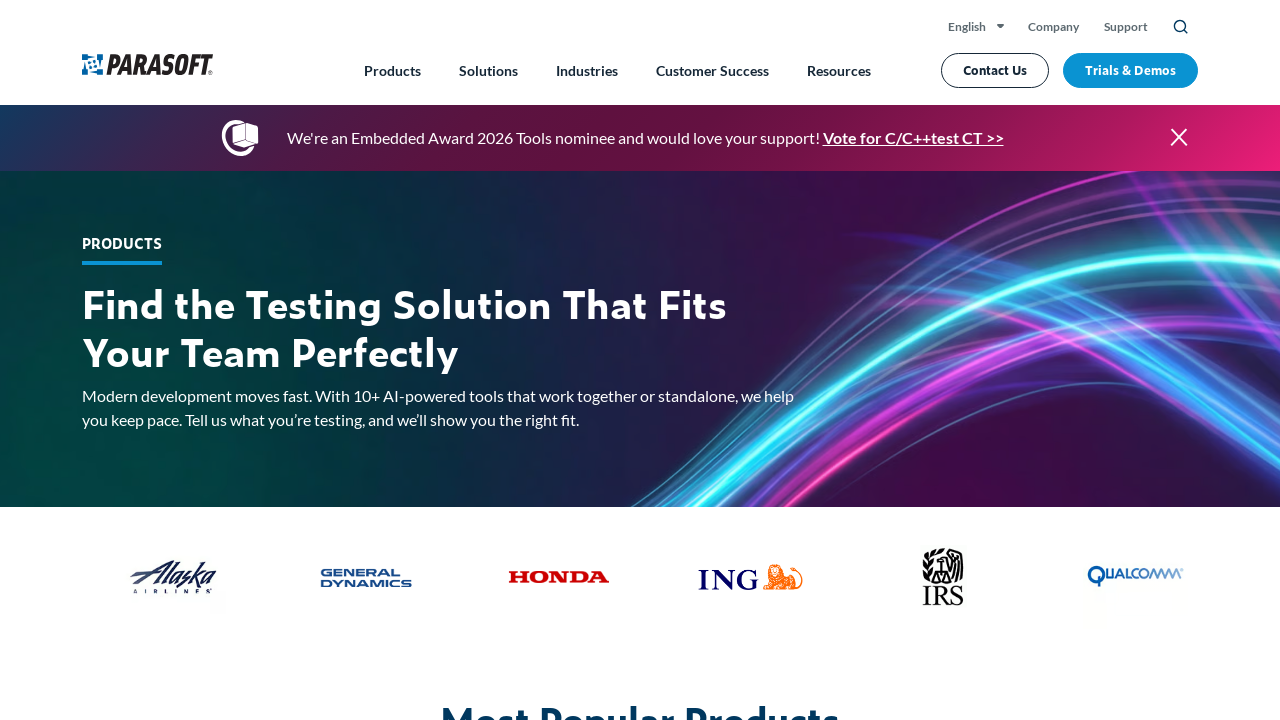

Navigated to Parasoft products page
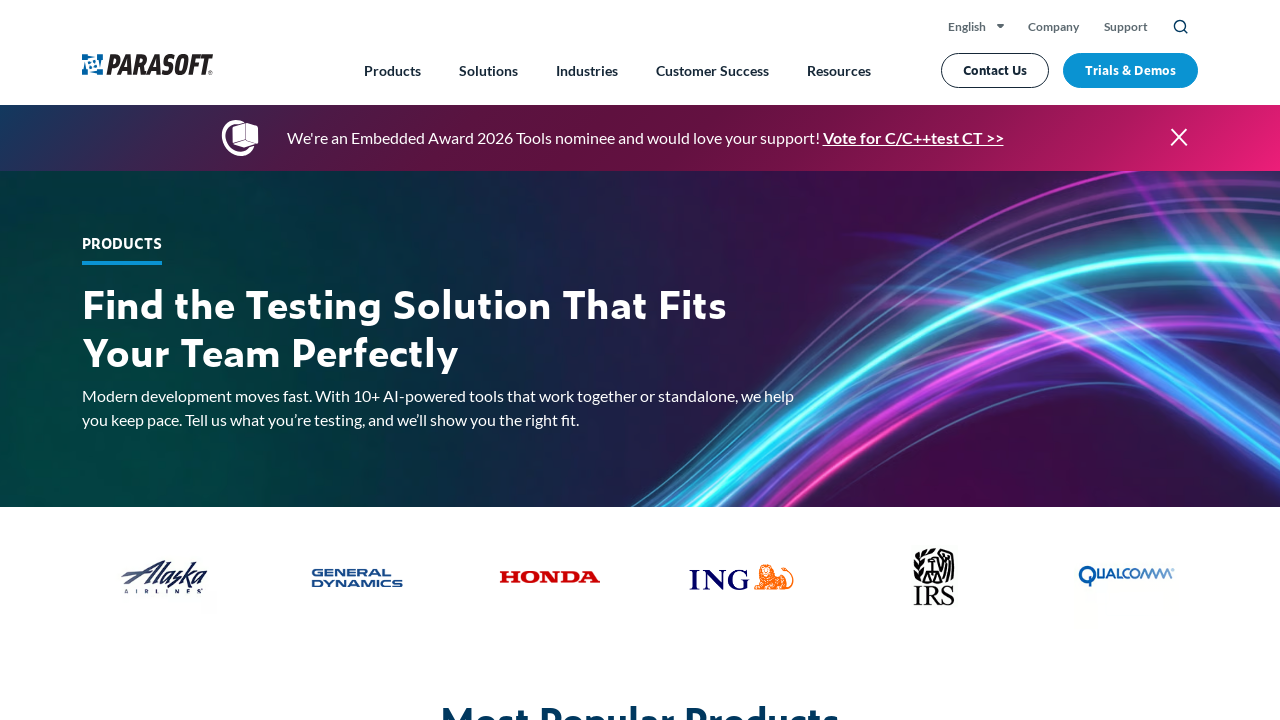

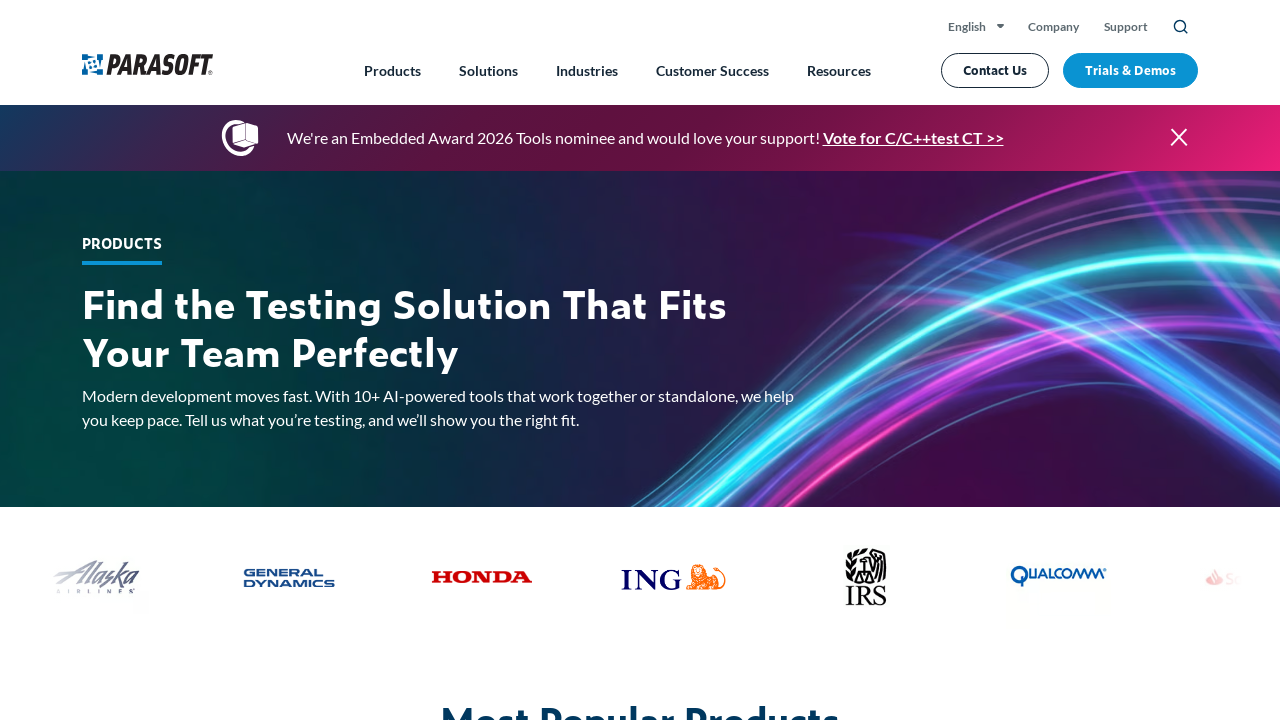